Tests a simple form by filling in first name, last name, city, and country fields using different element locator strategies, then submits the form.

Starting URL: http://suninjuly.github.io/simple_form_find_task.html

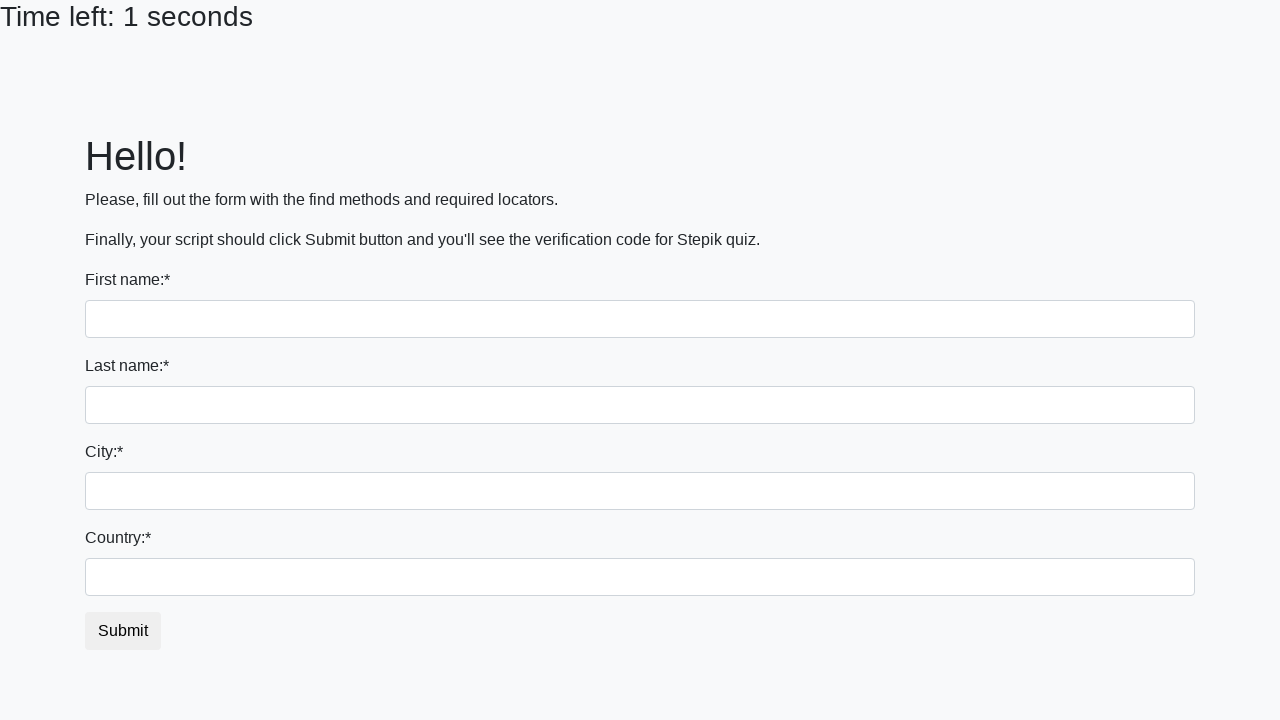

Filled first name field with 'Ivan' using tag name locator on input >> nth=0
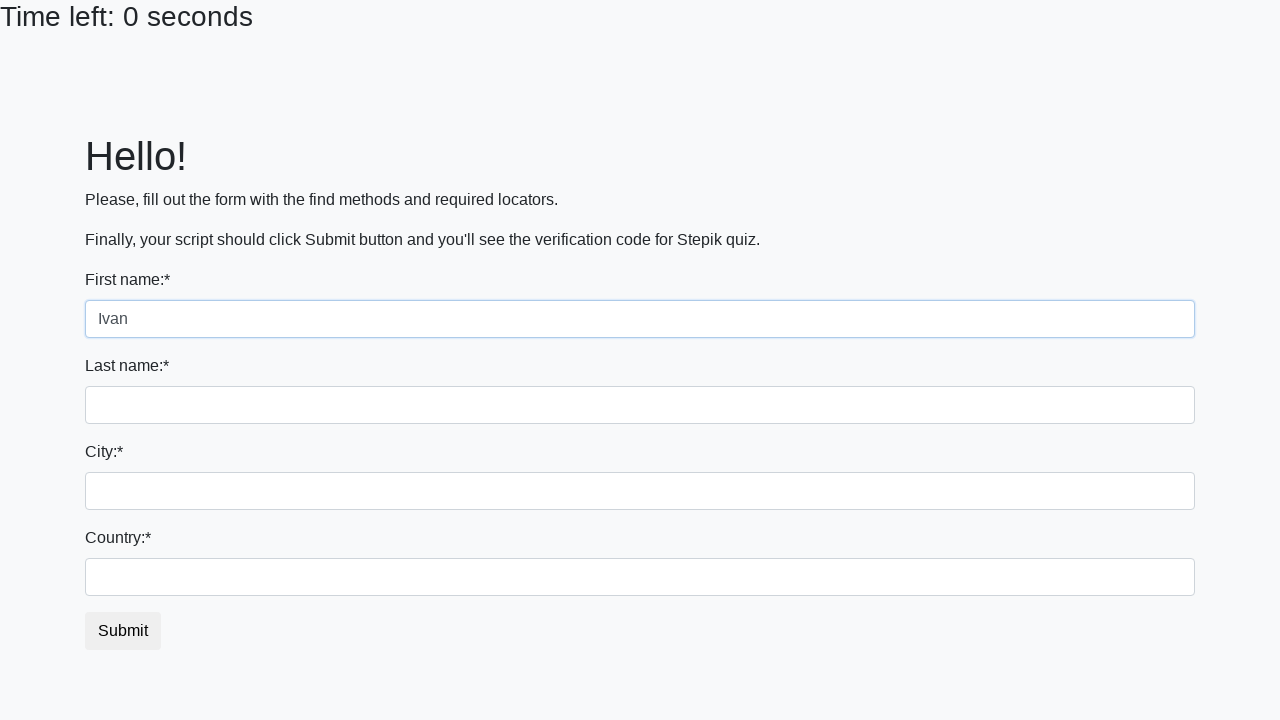

Filled last name field with 'Petrov' using name attribute on input[name='last_name']
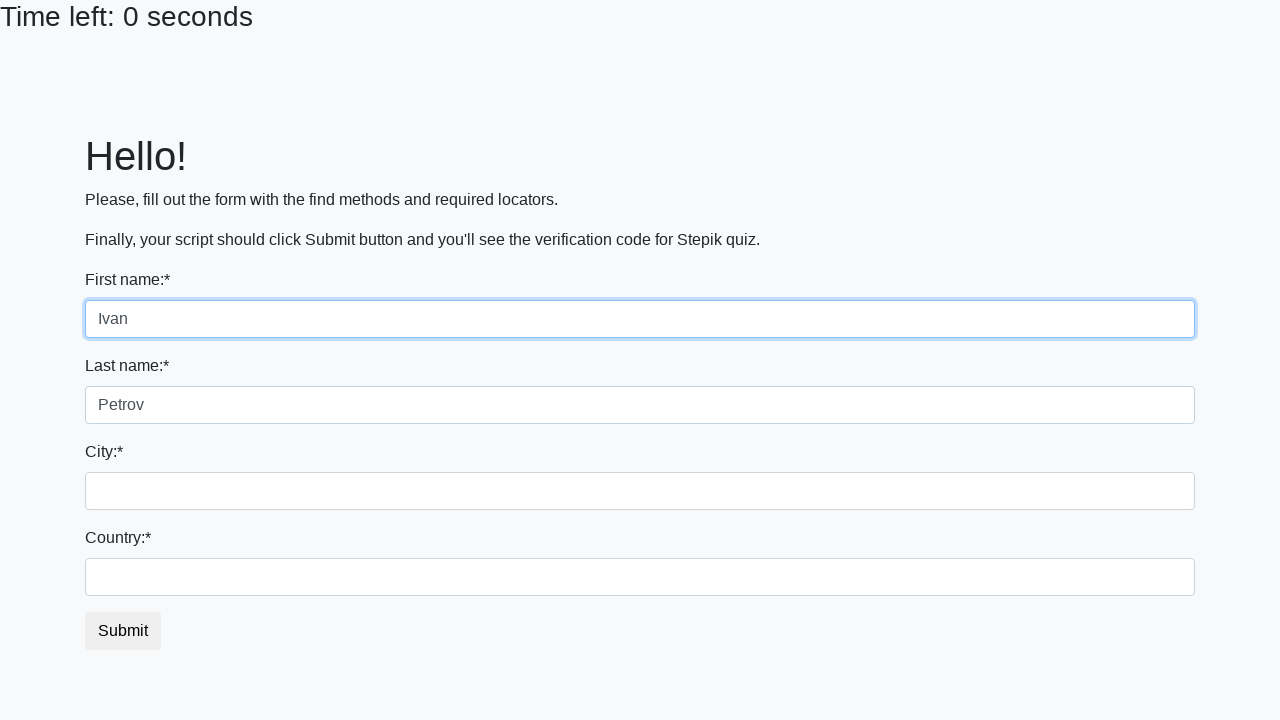

Filled city field with 'Smolensk' using class name locator on .form-control.city
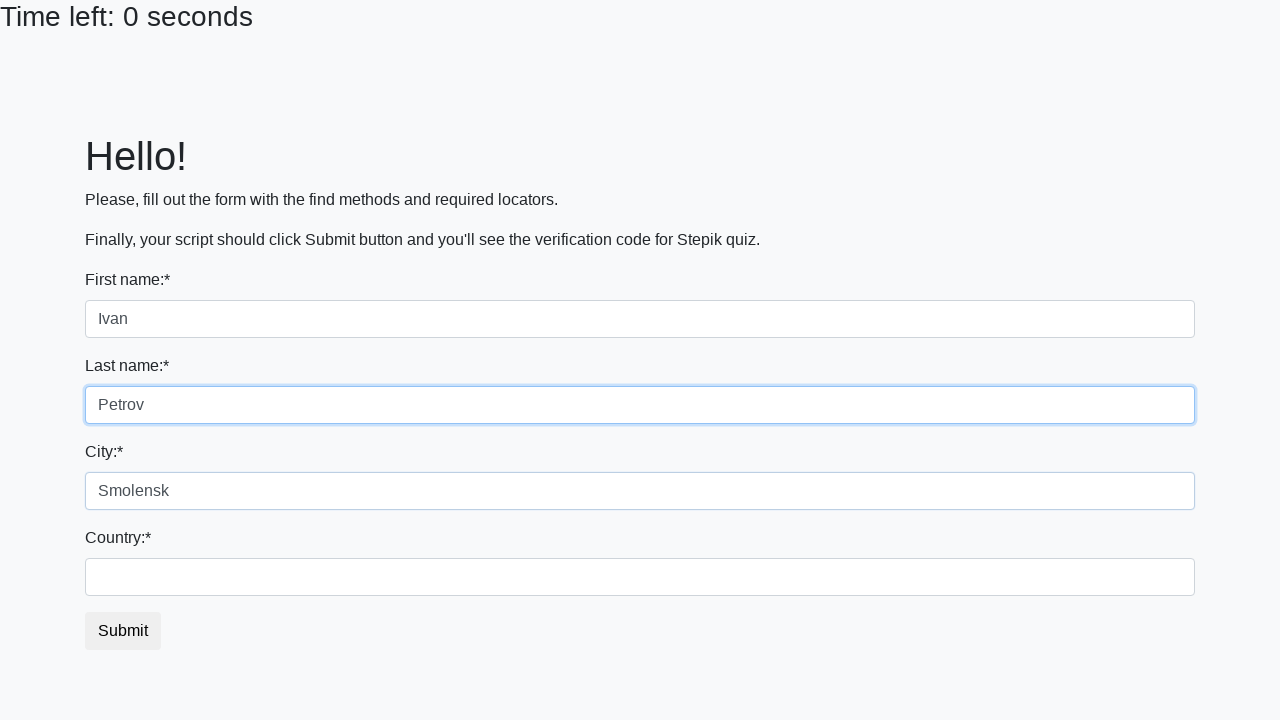

Filled country field with 'Russia' using ID locator on #country
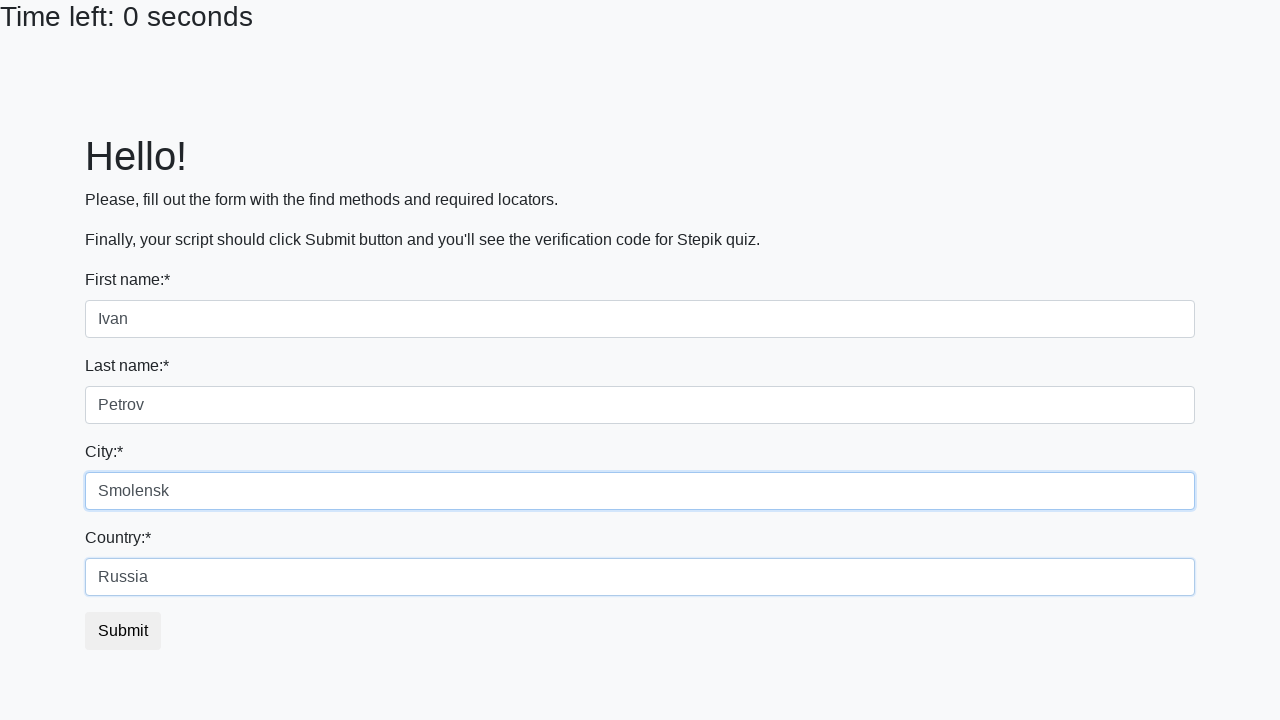

Clicked submit button to submit form at (123, 631) on button.btn
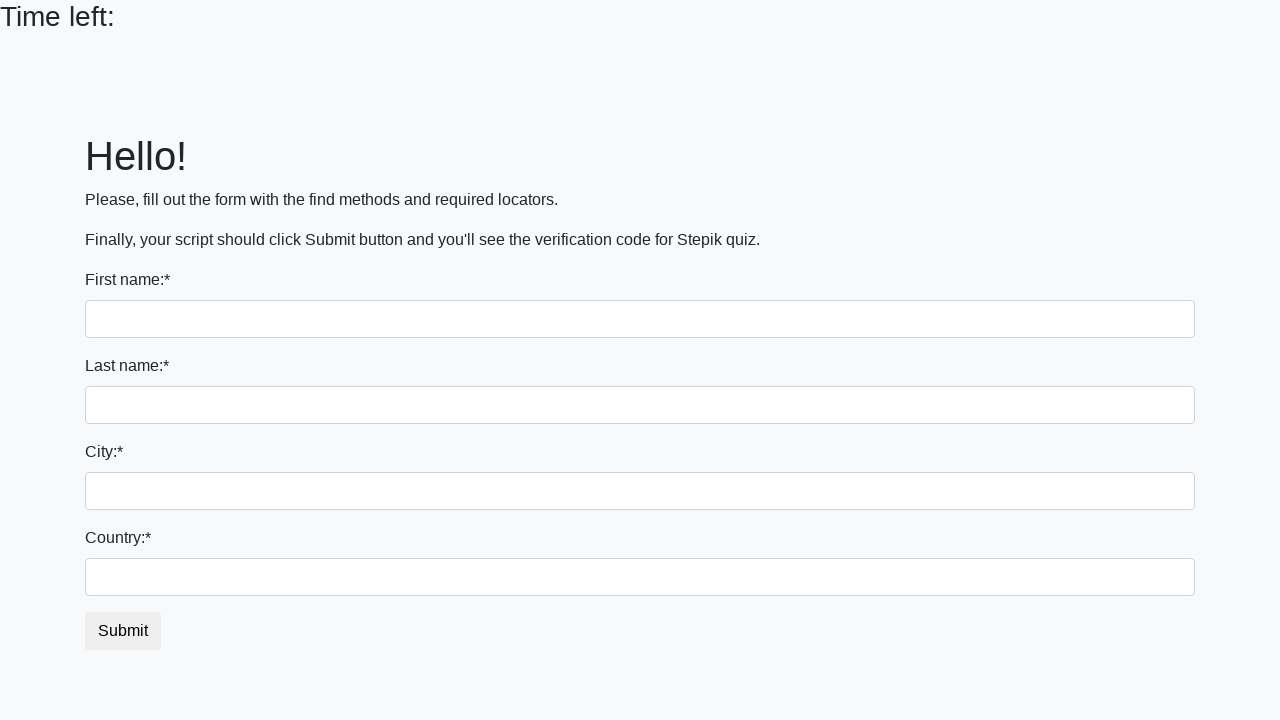

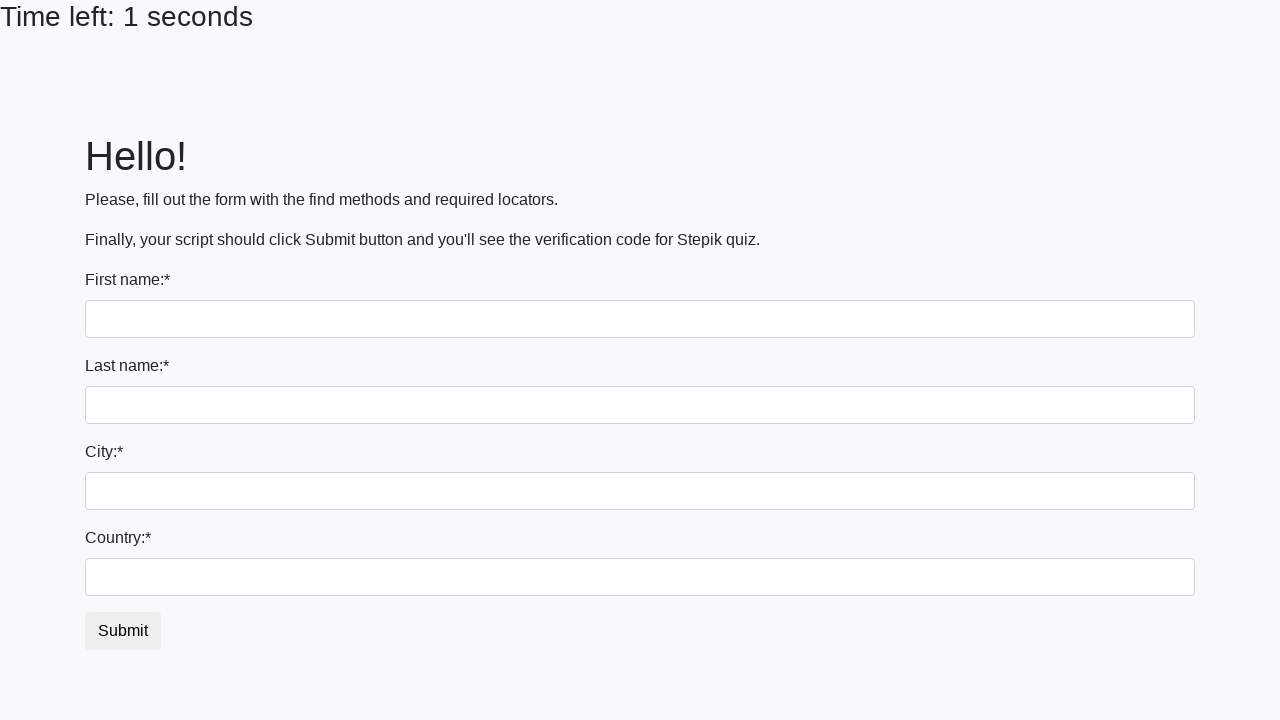